Tests opening the search modal by clicking on the search input elements

Starting URL: https://playwright.dev/

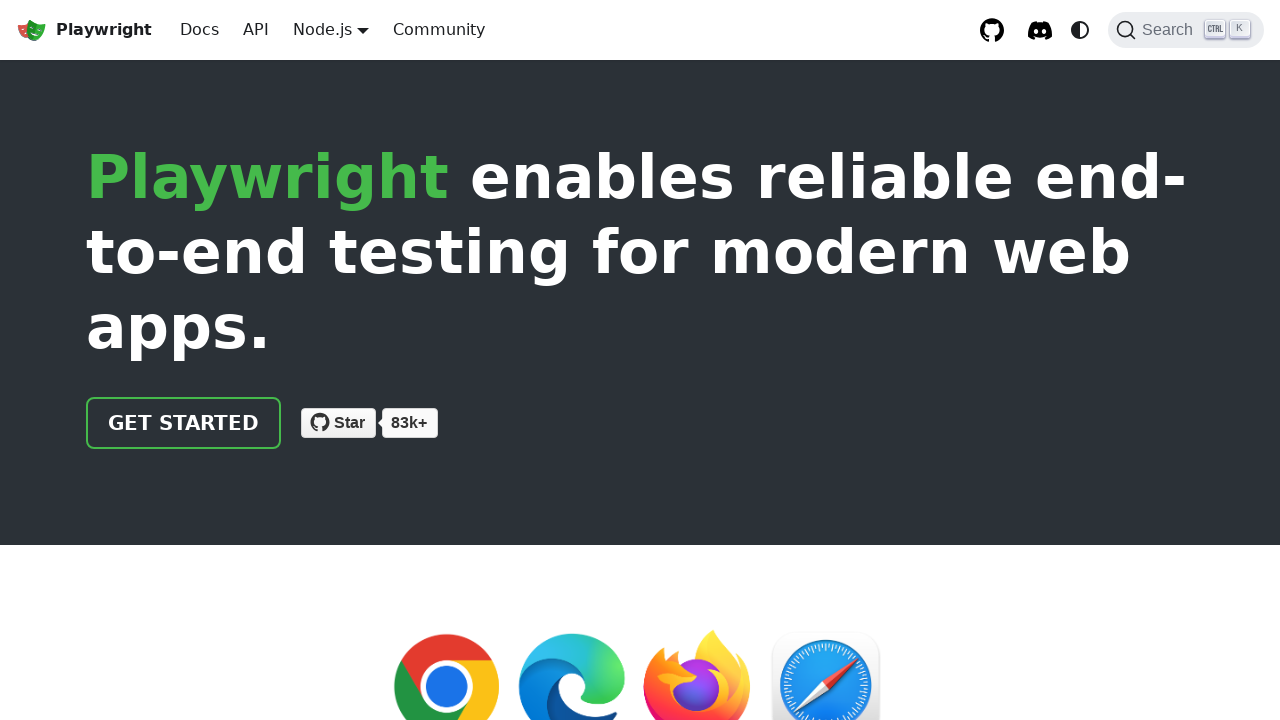

Clicked search input with 'Search' label to open search modal at (1186, 30) on internal:label="Search"i
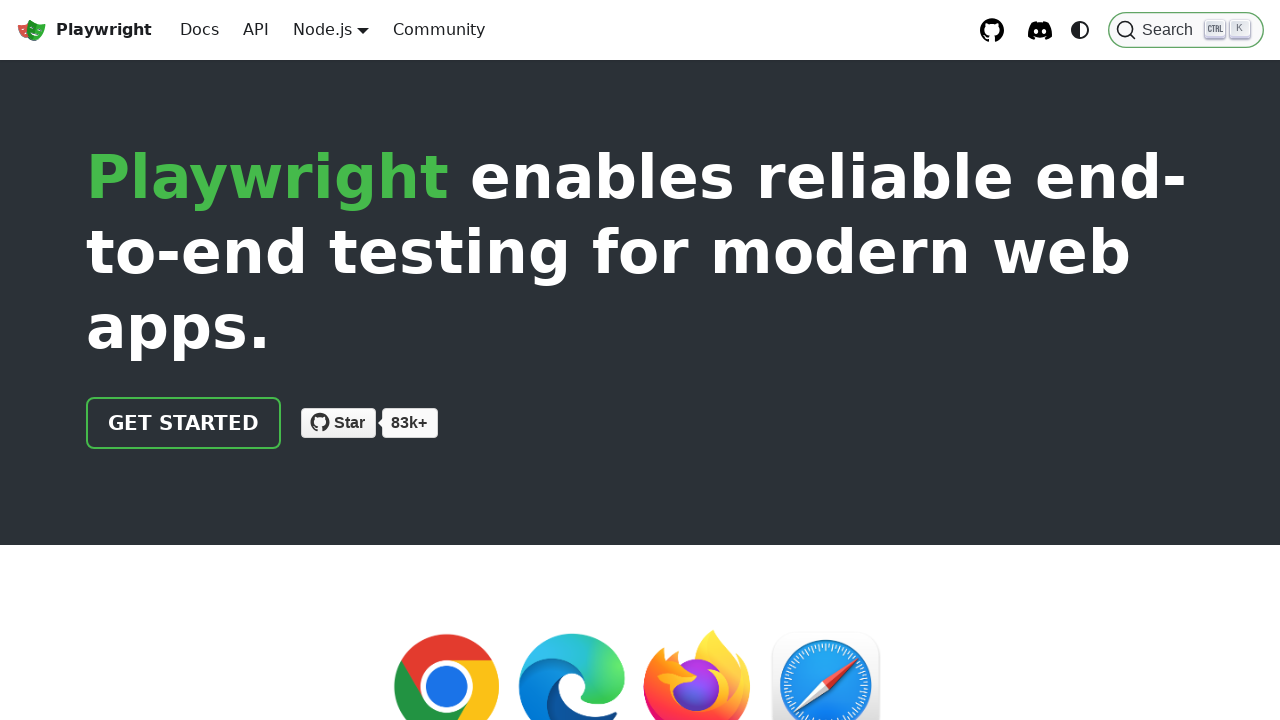

Clicked search docs placeholder to open search modal at (652, 100) on internal:attr=[placeholder="Search docs"i]
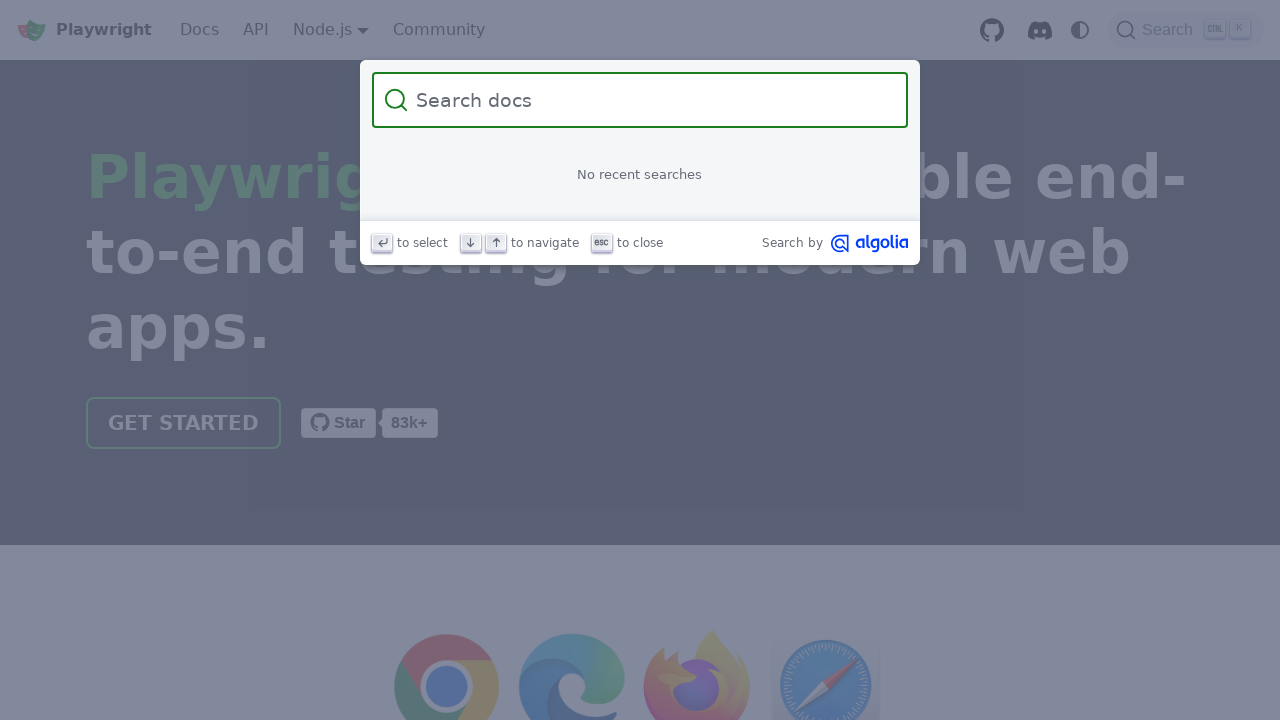

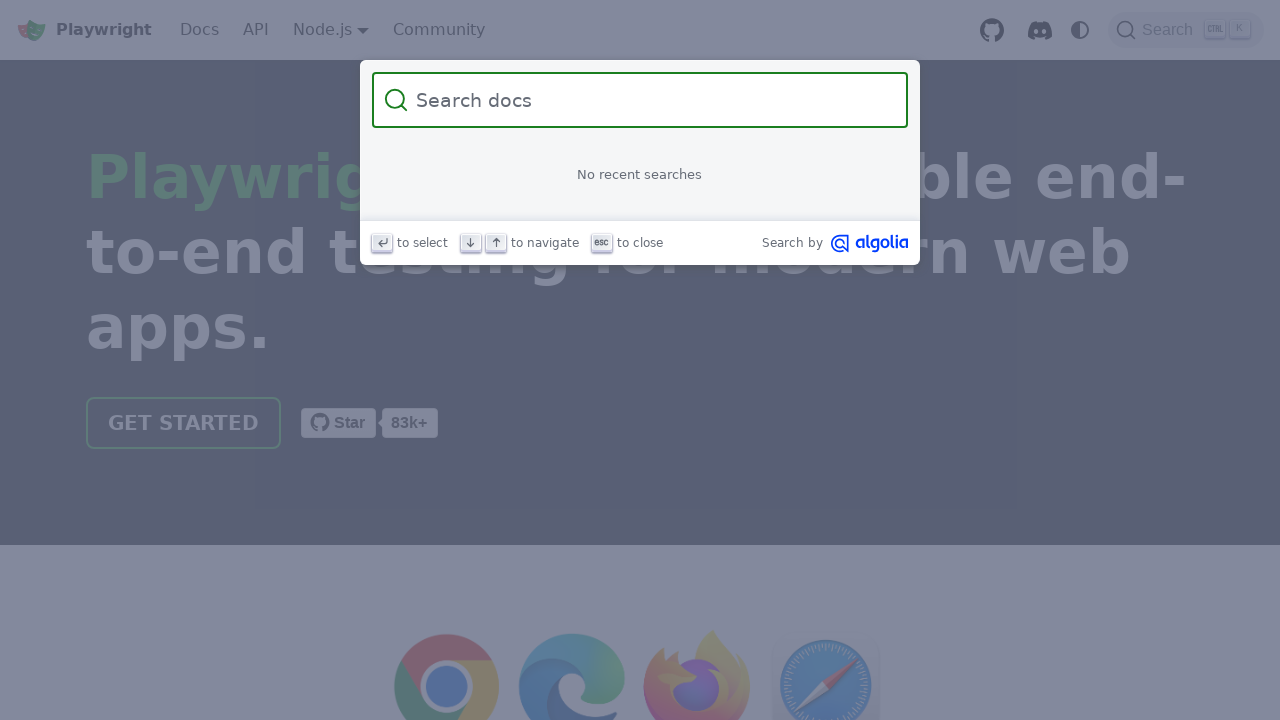